Tests the add/remove elements page by locating the "Add Element" button and attempting to find a dynamically added element. The test clicks the add button first to create the element, then verifies it exists.

Starting URL: http://the-internet.herokuapp.com/add_remove_elements/

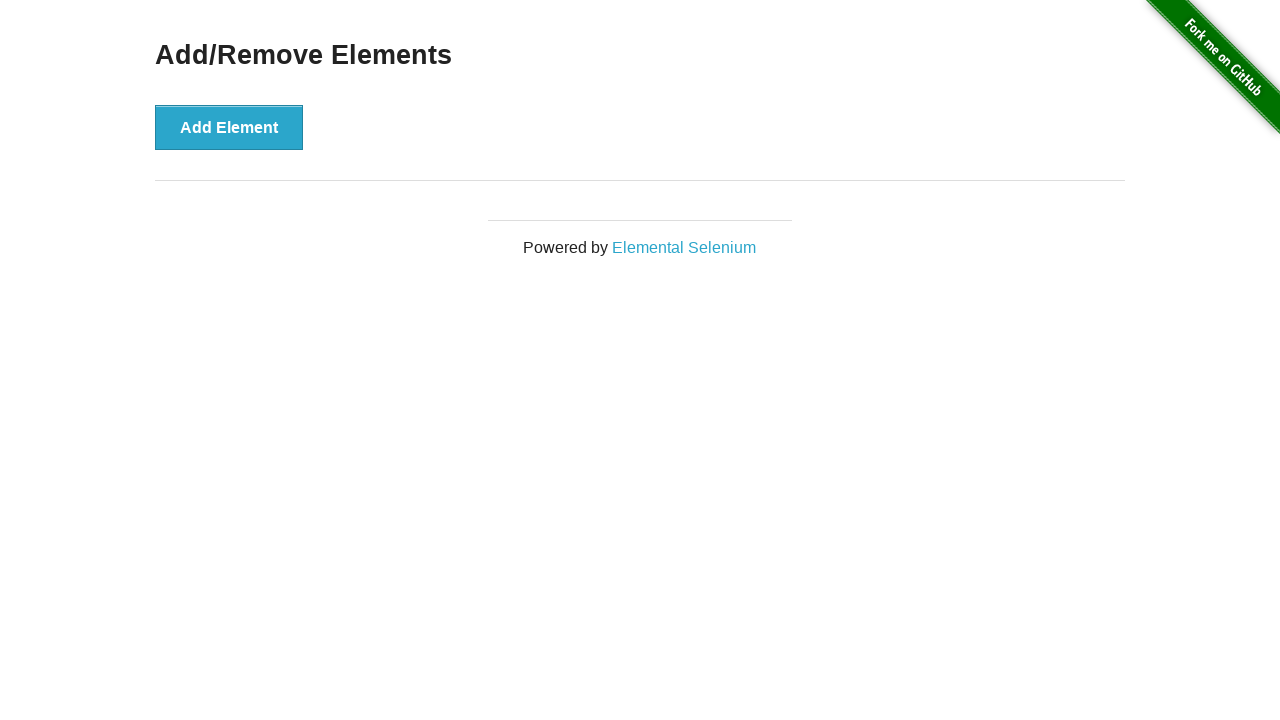

Clicked the 'Add Element' button at (229, 127) on button[onclick='addElement()']
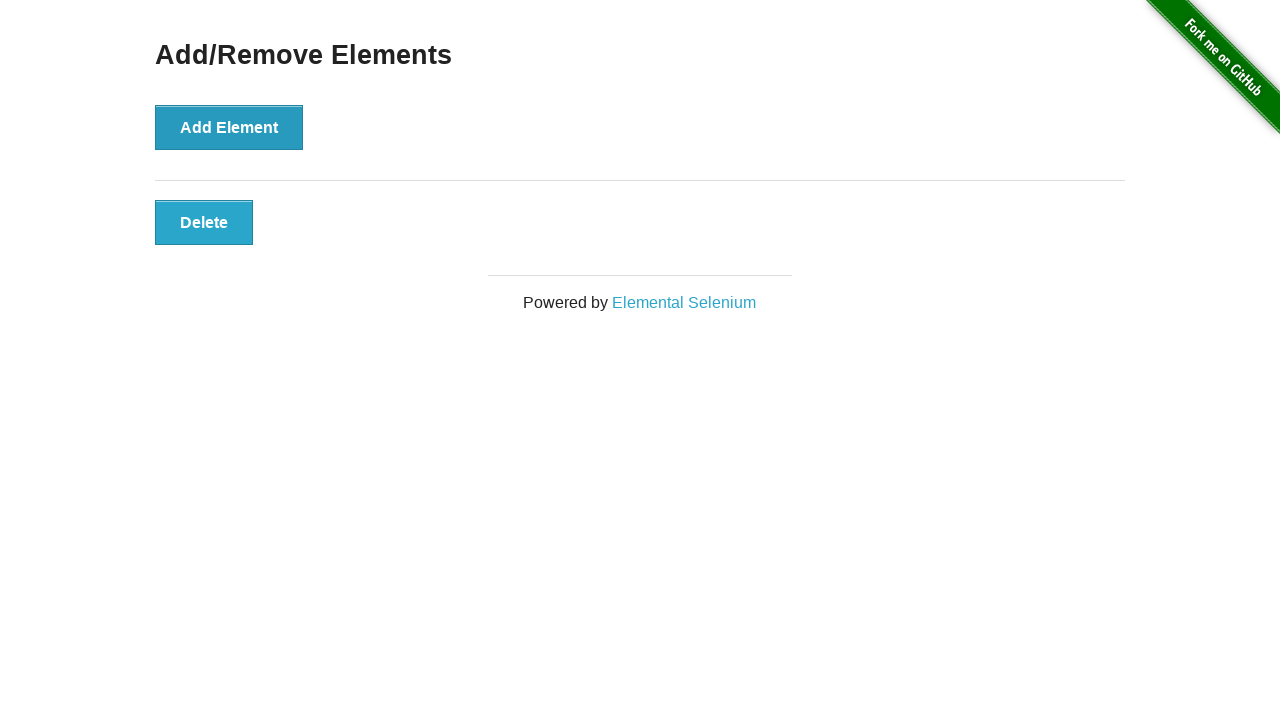

Located the dynamically added element
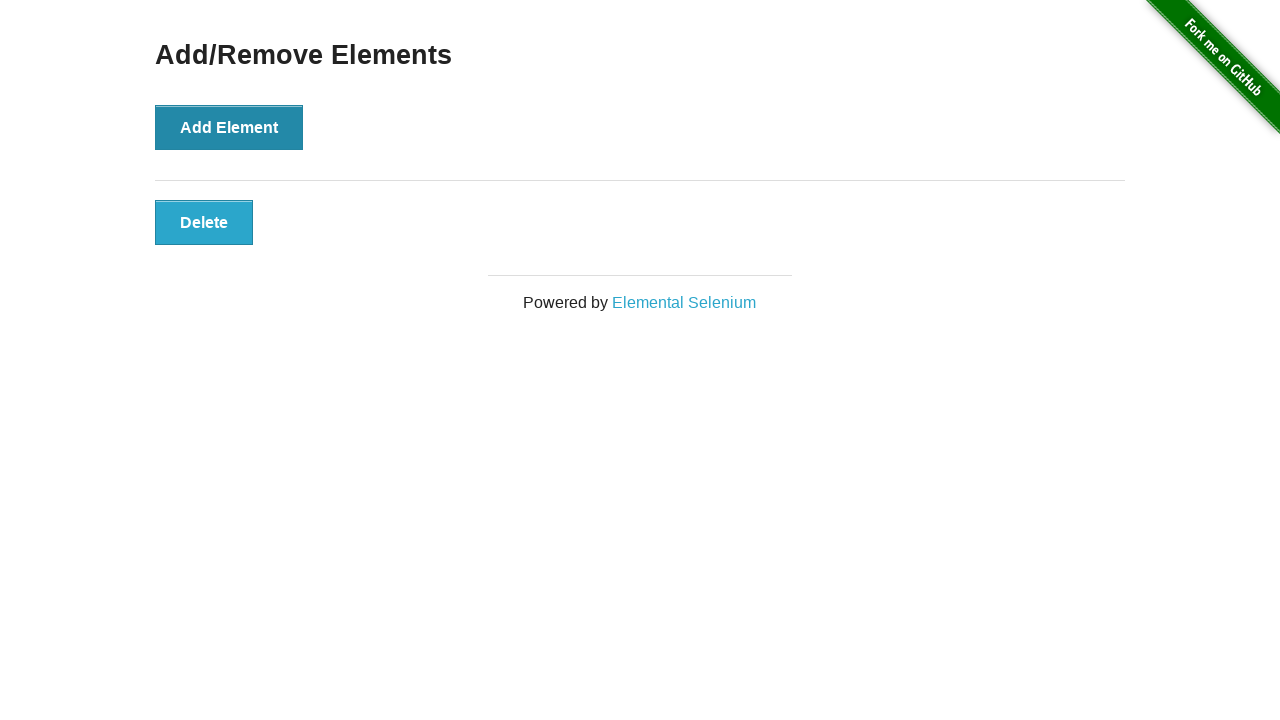

Waited for added element to become visible
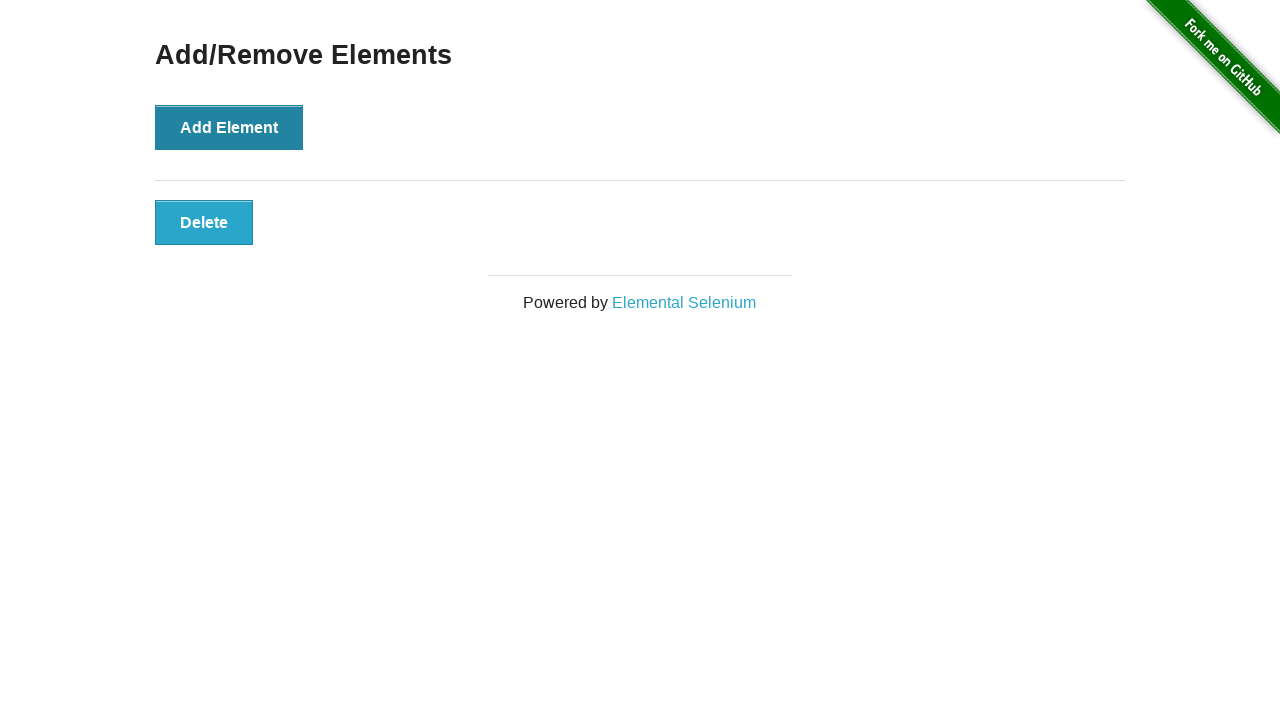

Verified that the added element is visible
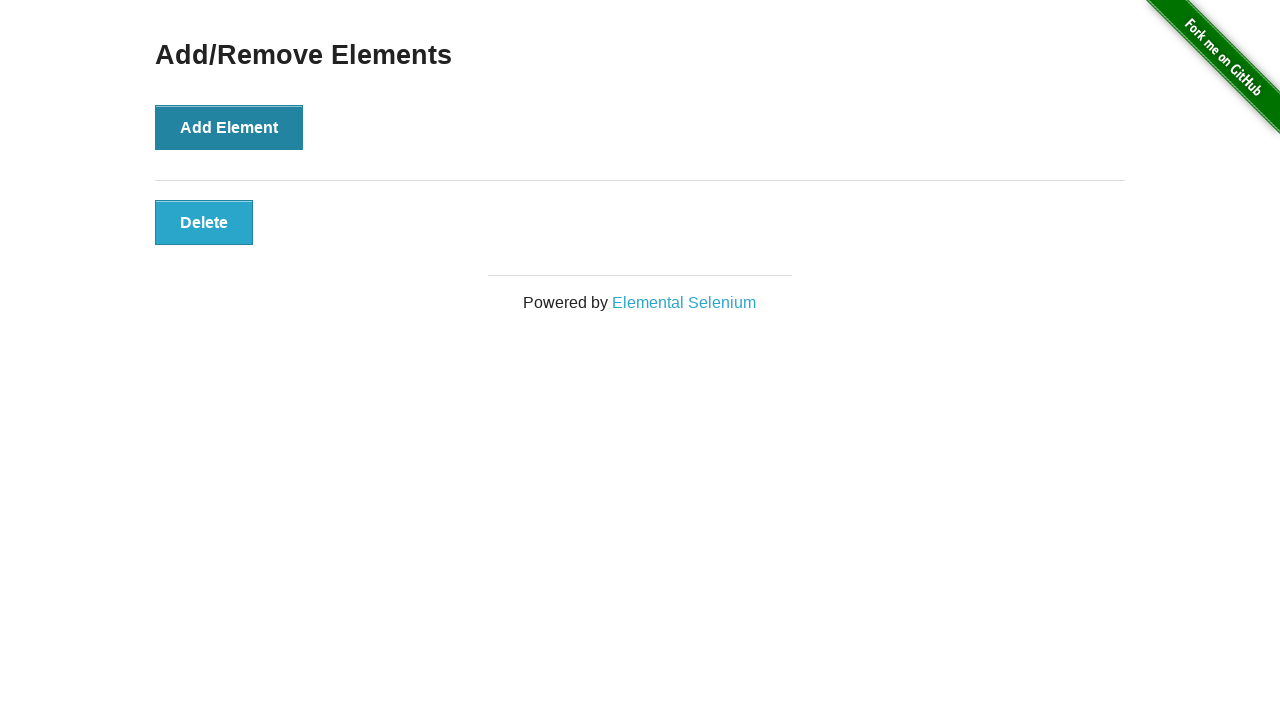

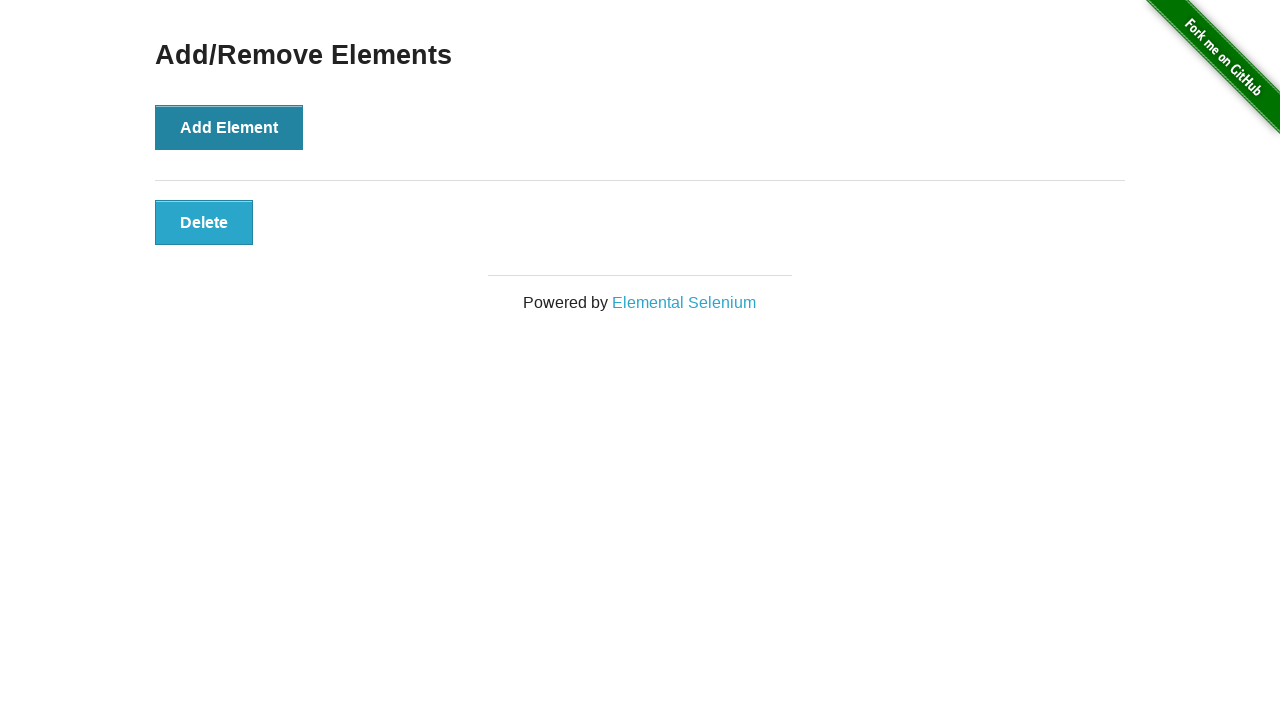